Tests that new todo items are appended to the bottom of the list by creating 3 items and verifying their order

Starting URL: https://demo.playwright.dev/todomvc

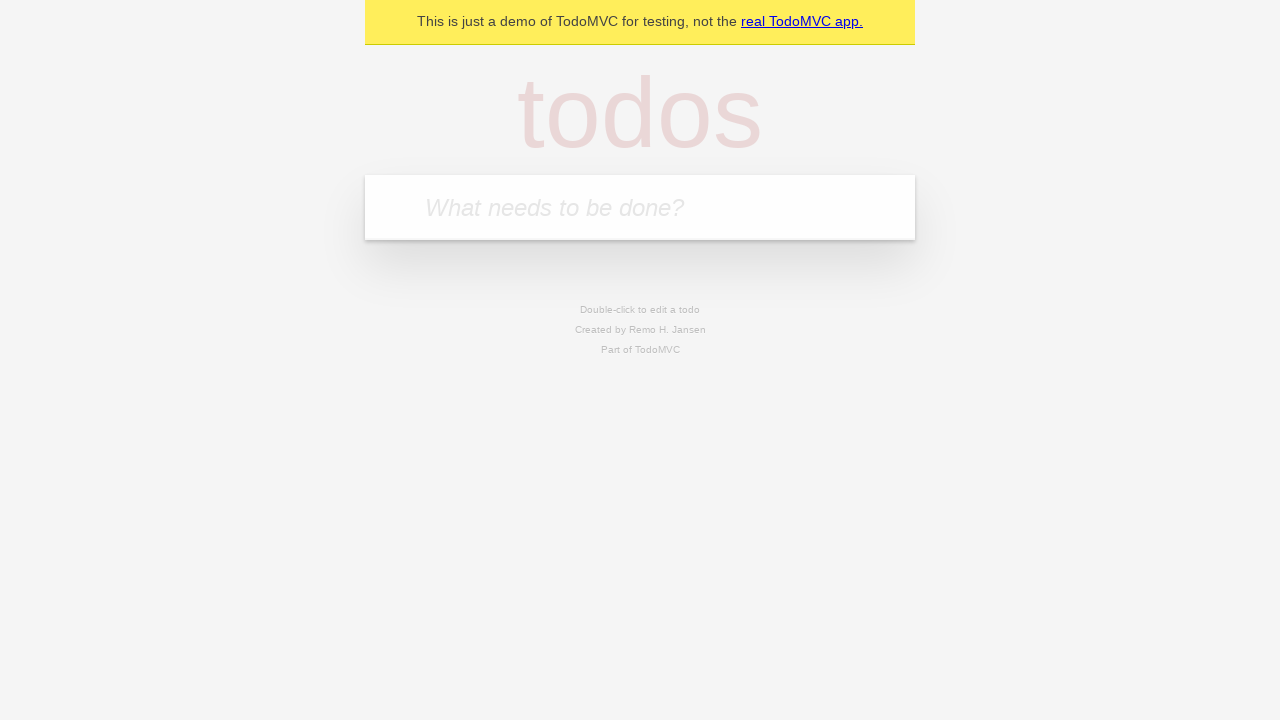

Filled todo input with 'buy some cheese' on internal:attr=[placeholder="What needs to be done?"i]
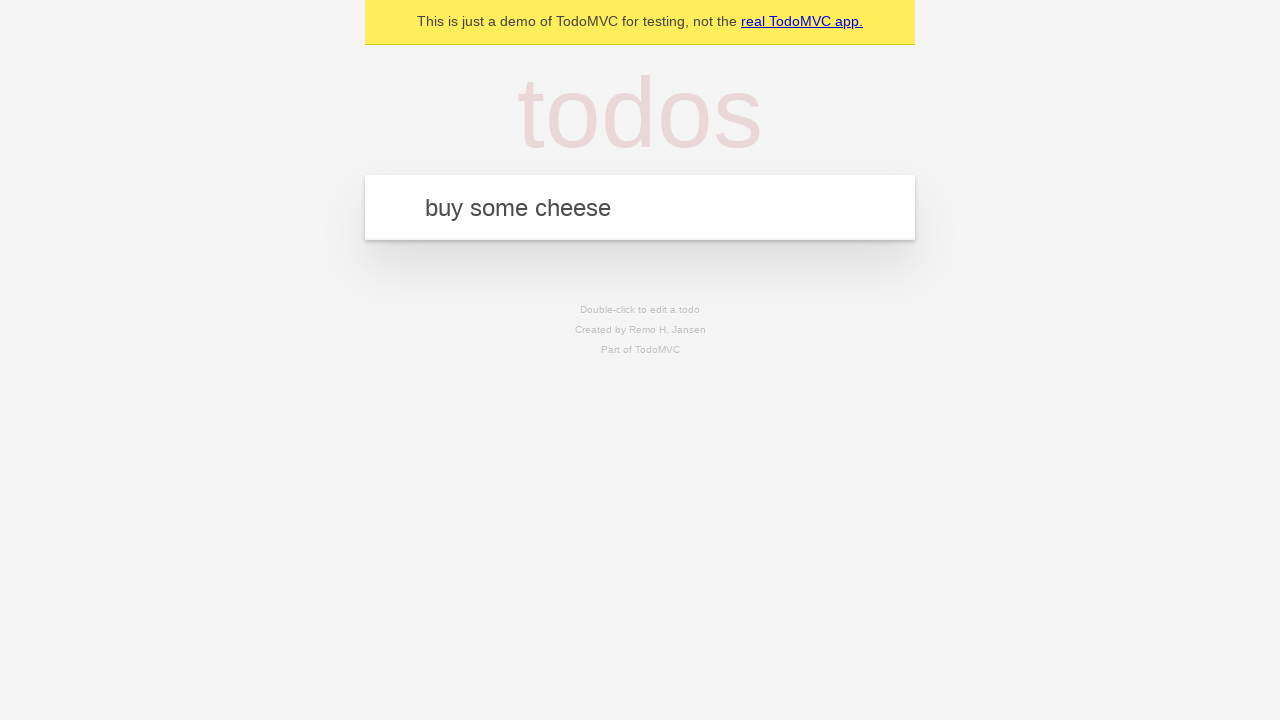

Pressed Enter to add 'buy some cheese' to the list on internal:attr=[placeholder="What needs to be done?"i]
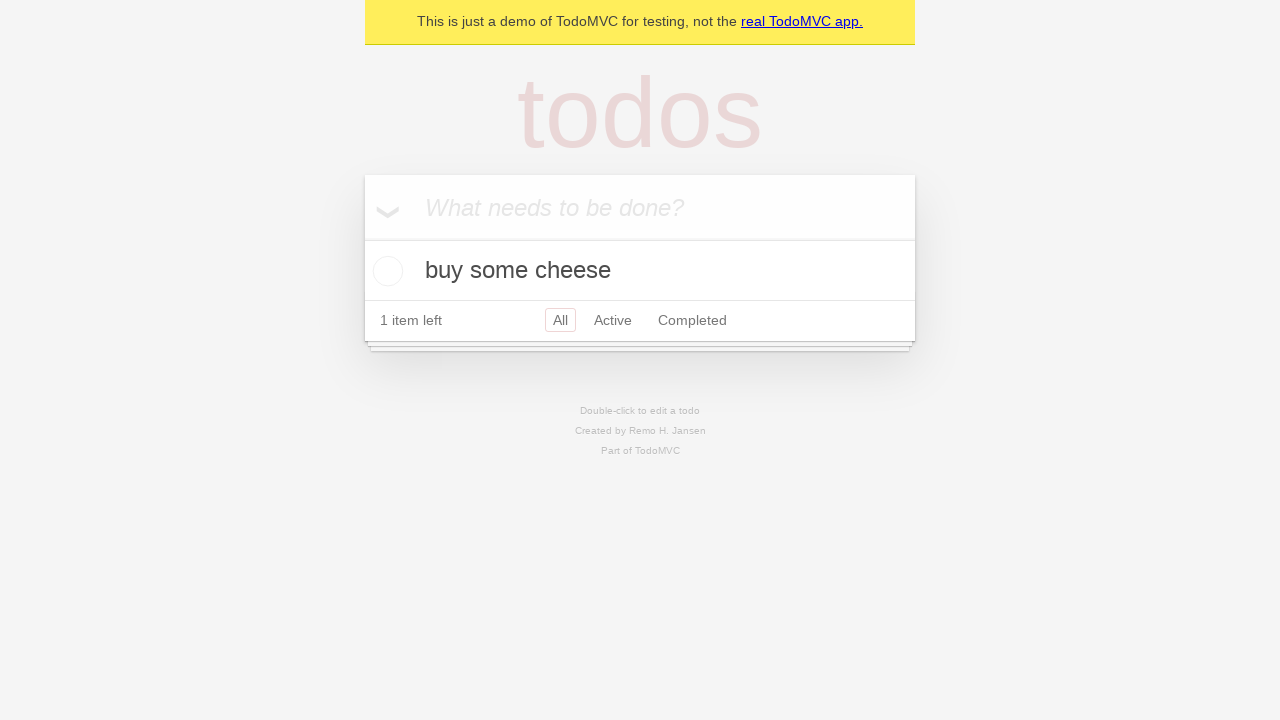

Filled todo input with 'feed the cat' on internal:attr=[placeholder="What needs to be done?"i]
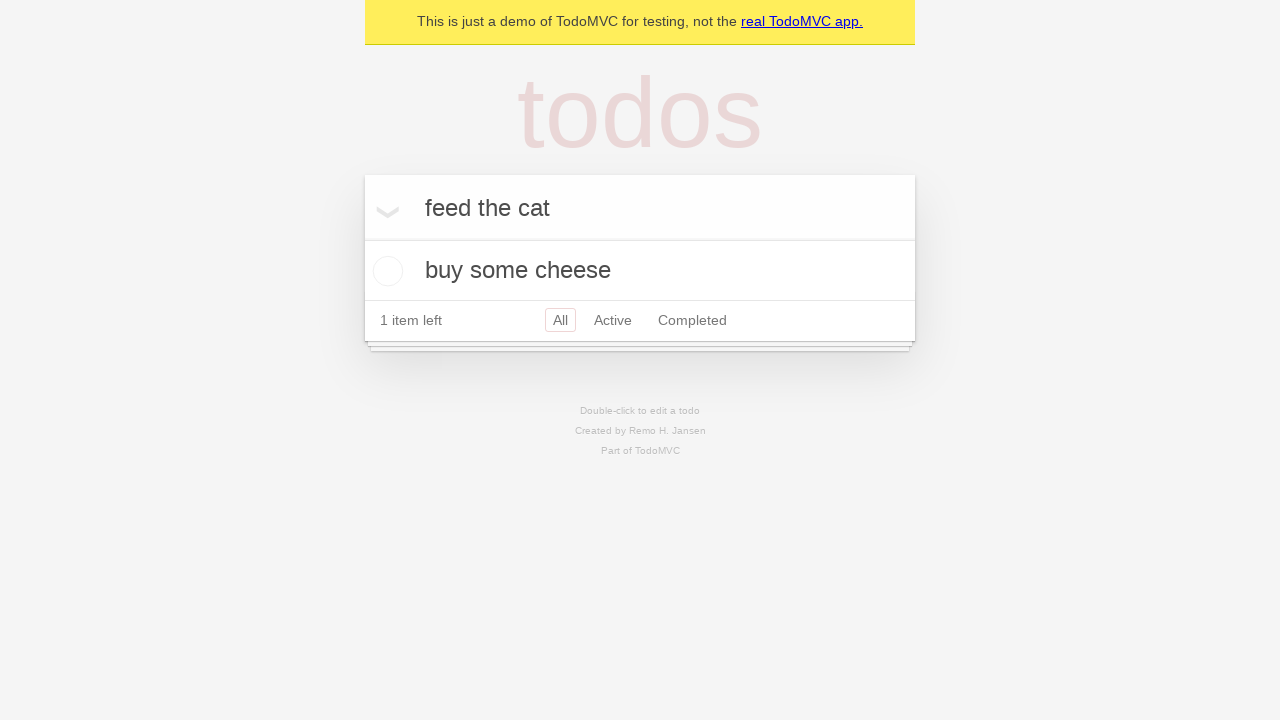

Pressed Enter to add 'feed the cat' to the list on internal:attr=[placeholder="What needs to be done?"i]
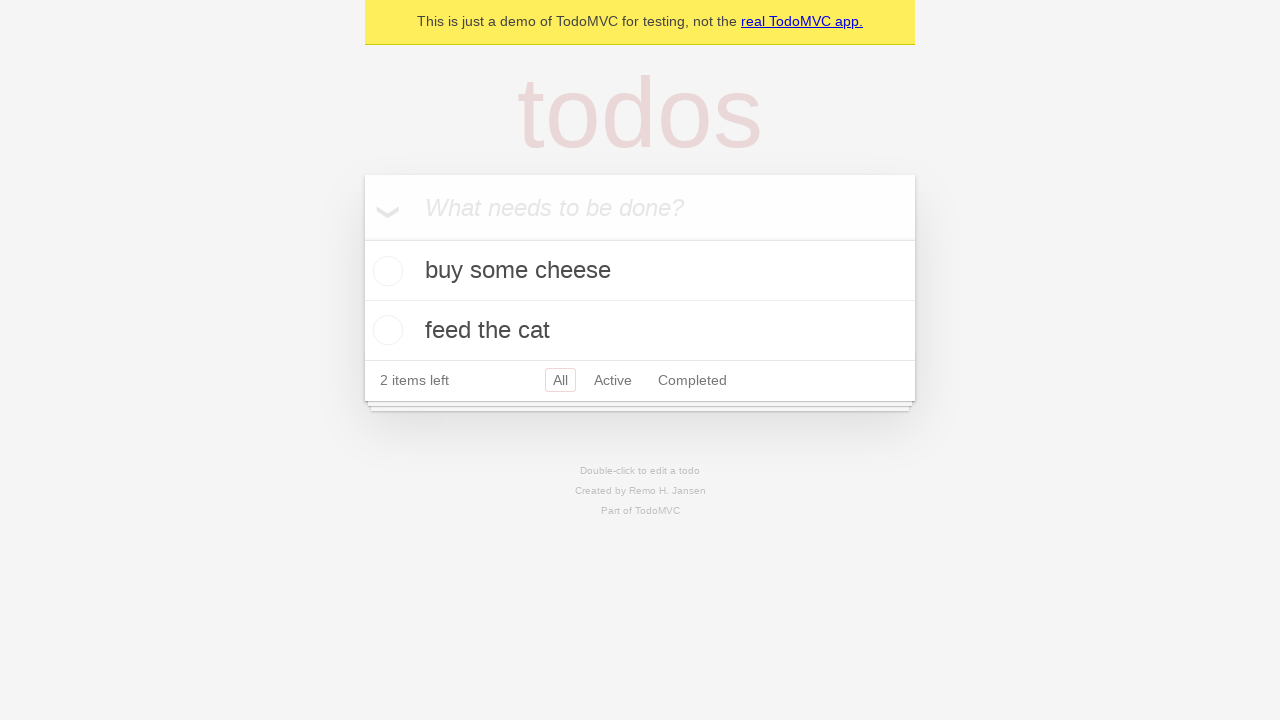

Filled todo input with 'book a doctors appointment' on internal:attr=[placeholder="What needs to be done?"i]
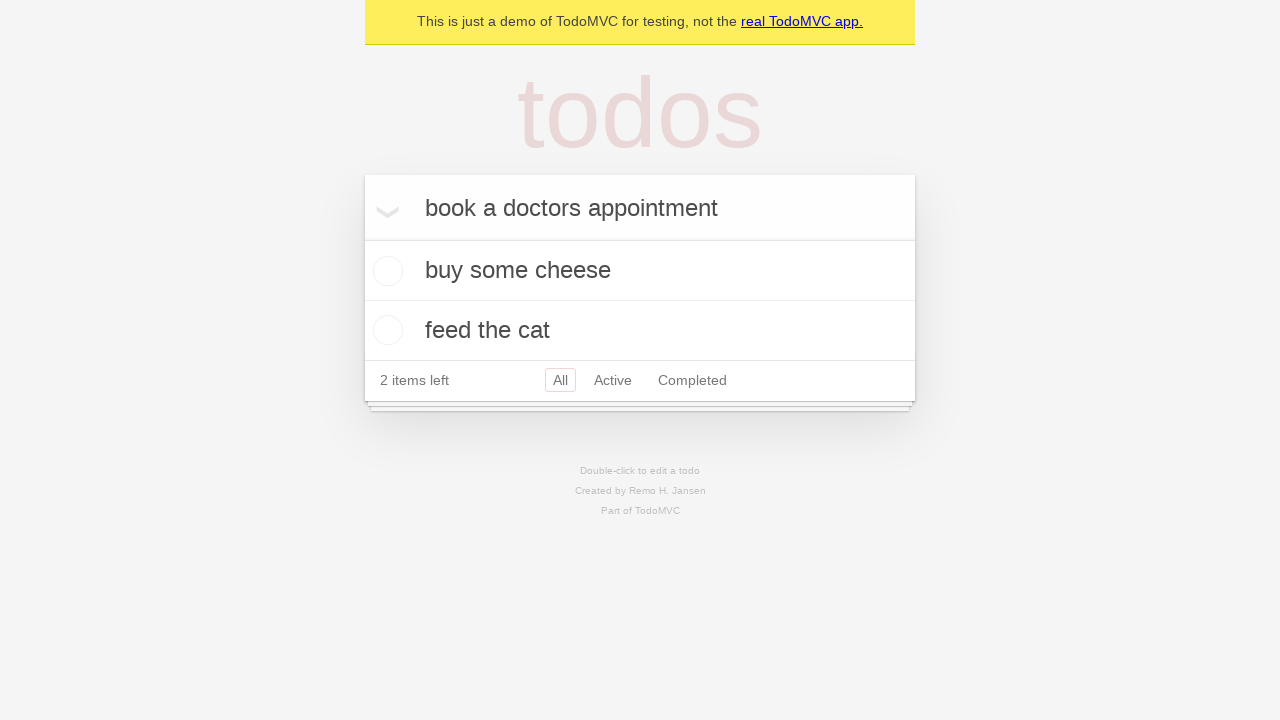

Pressed Enter to add 'book a doctors appointment' to the list on internal:attr=[placeholder="What needs to be done?"i]
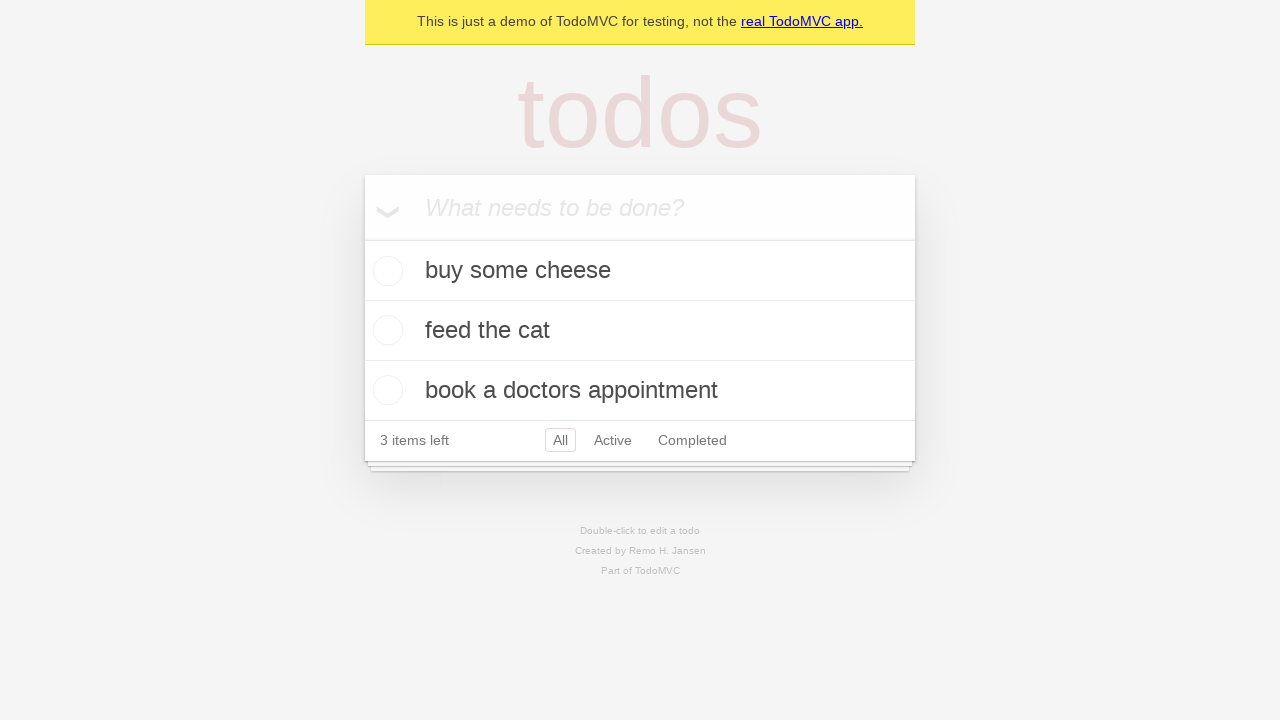

Verified that '3 items left' text is visible
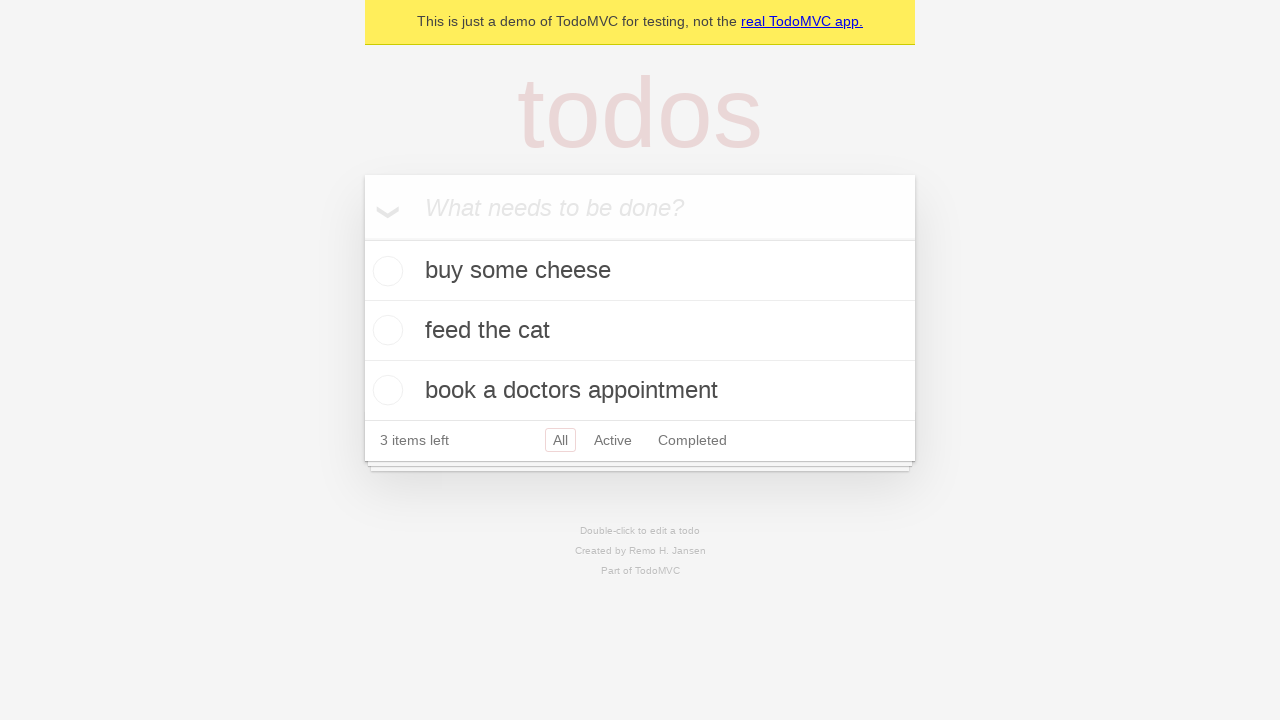

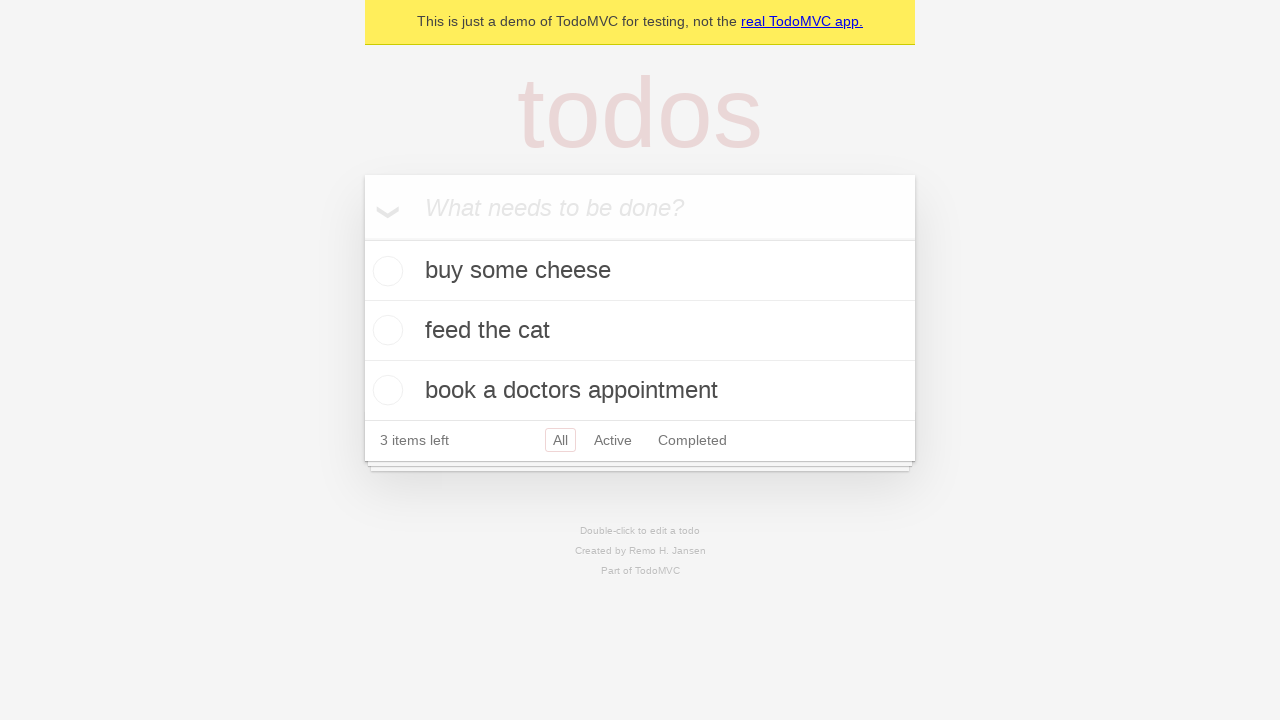